Tests handling a simple JavaScript alert by clicking a button, dismissing the alert, and verifying the result text displays correctly.

Starting URL: https://keybooks.ro/events_calendar/

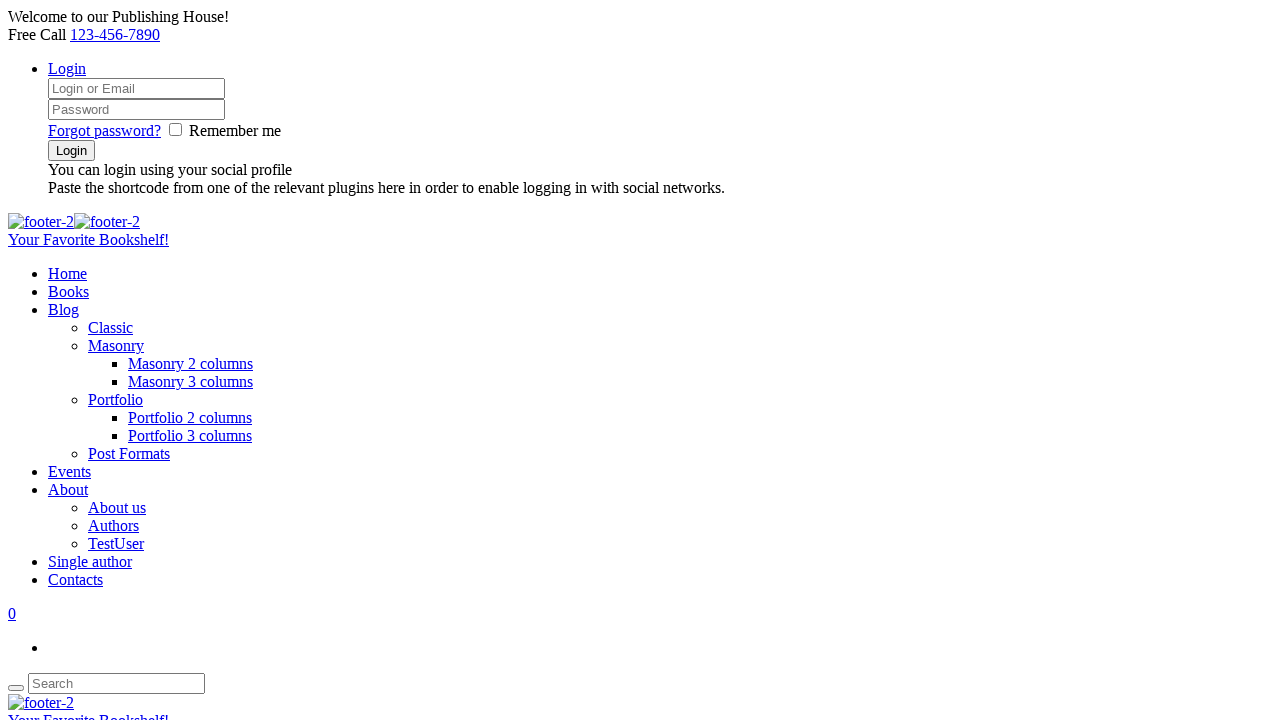

Clicked the simple alert button at (150, 360) on div[id='simpleBtn'] > button
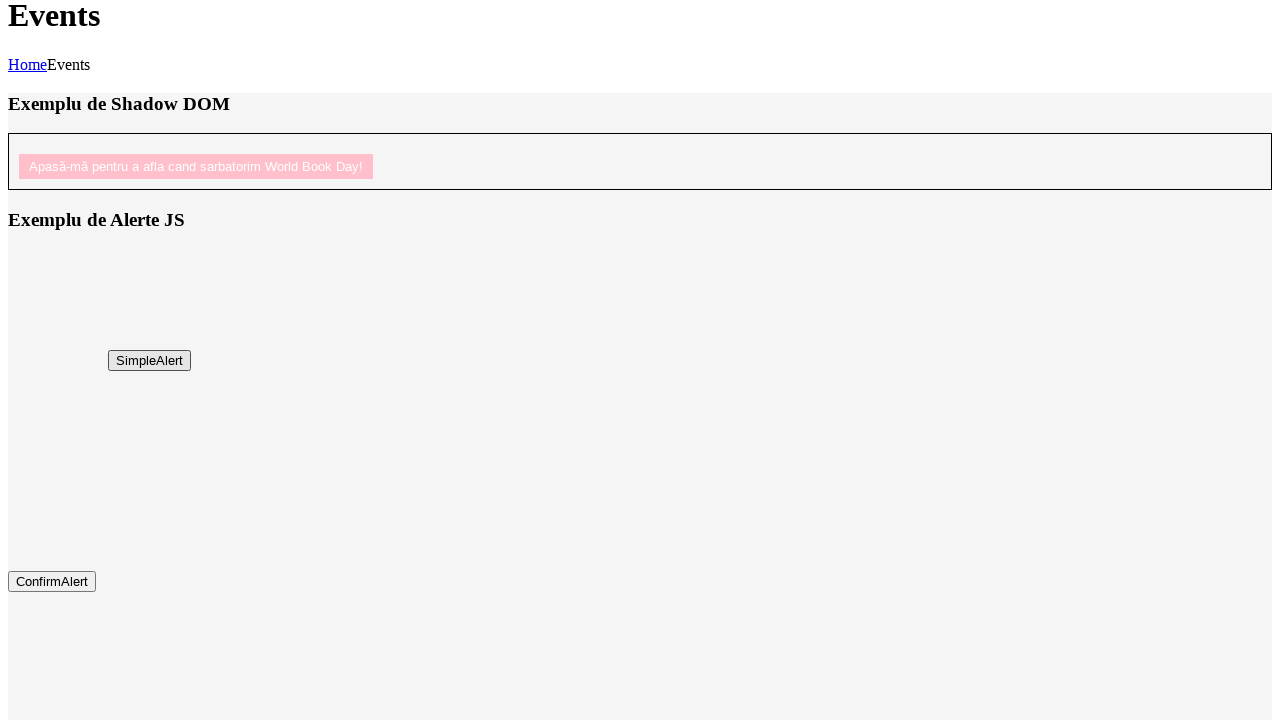

Set up dialog handler to dismiss JavaScript alert
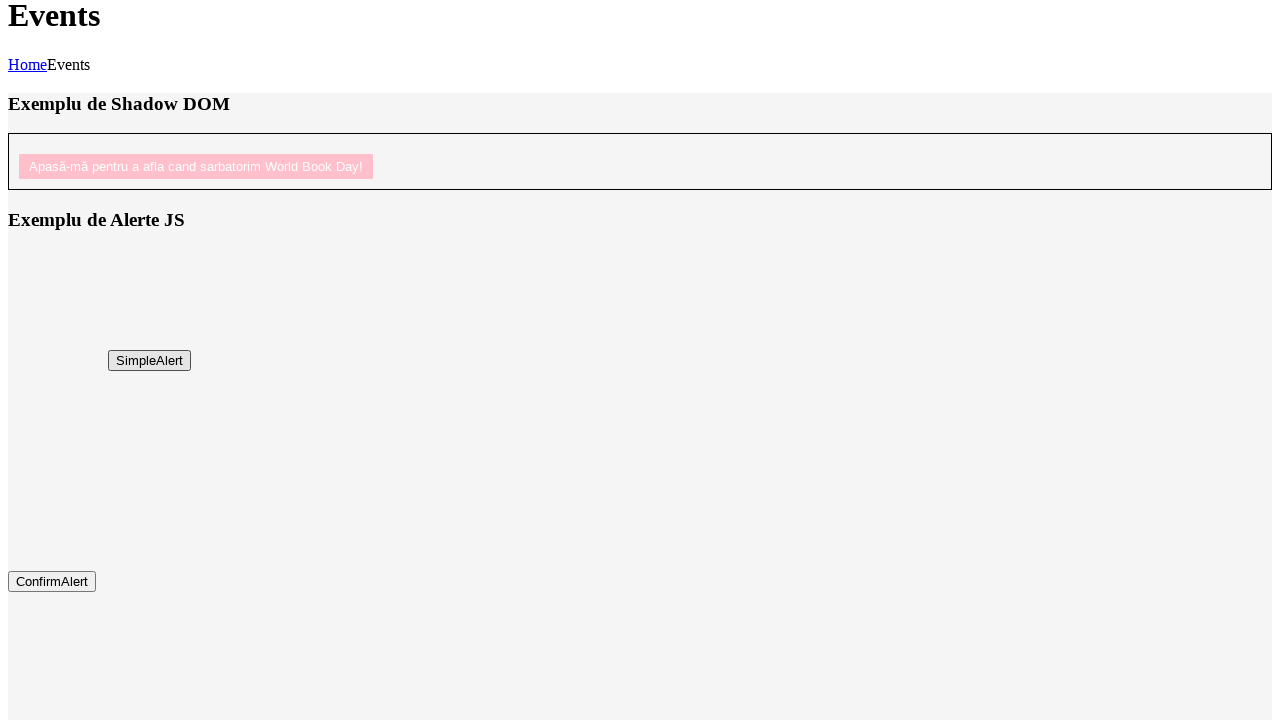

Result text element appeared
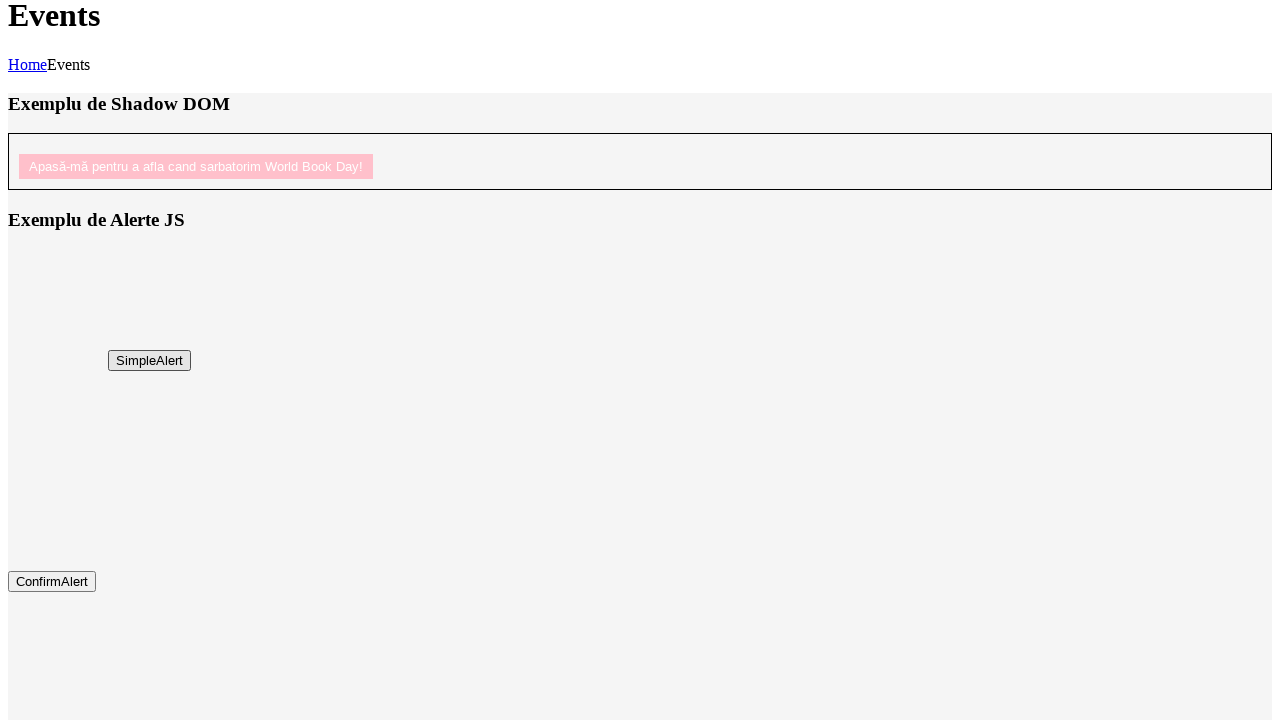

Retrieved result text: 'You did it.....!'
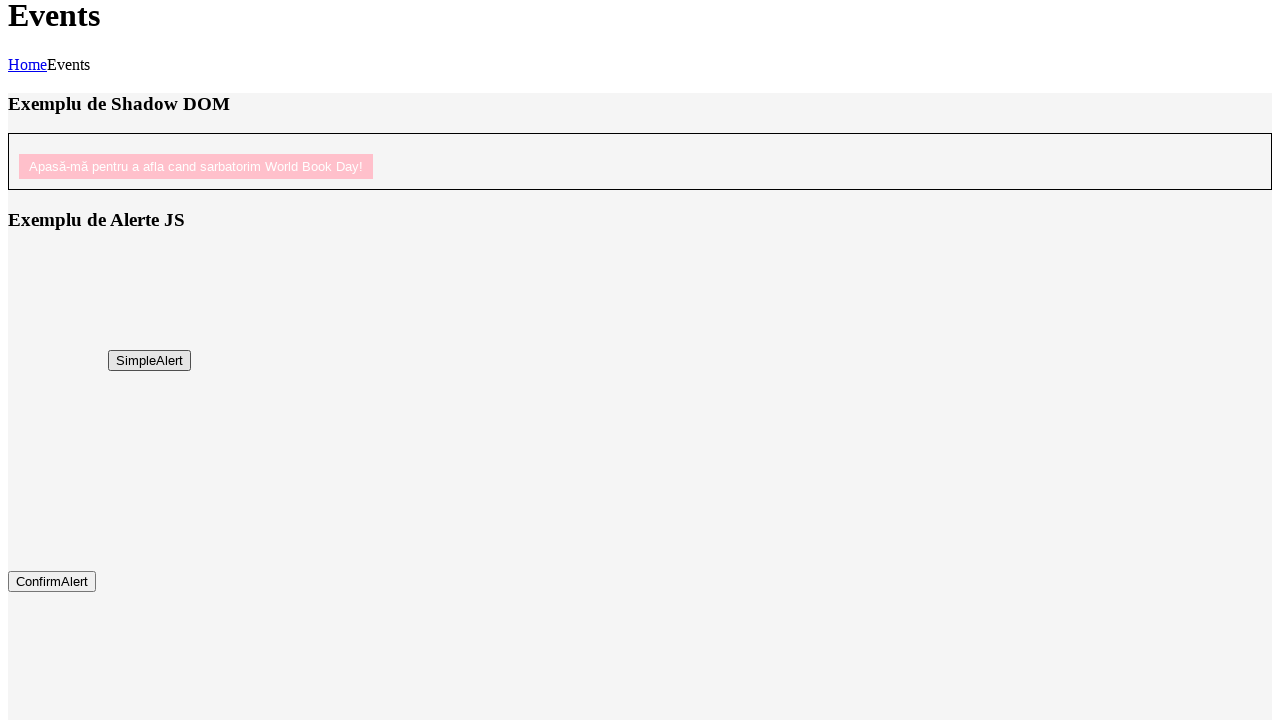

Verified result text matches expected value 'You did it.....!'
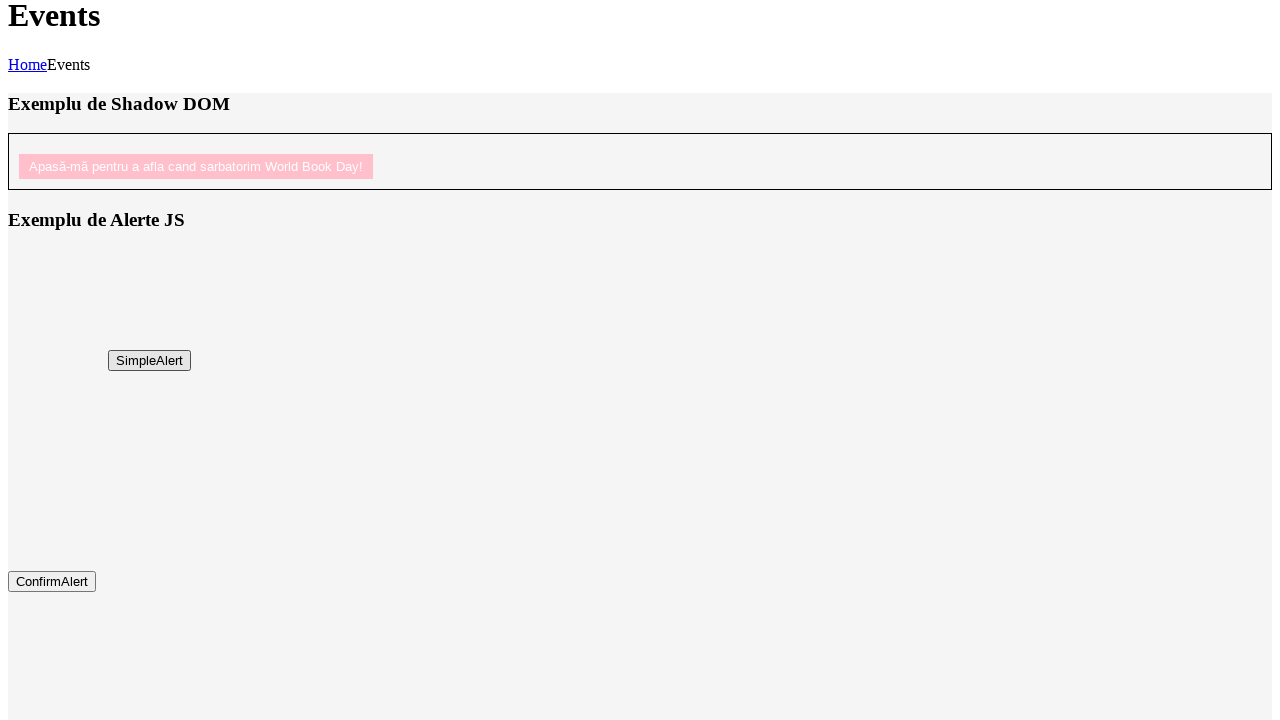

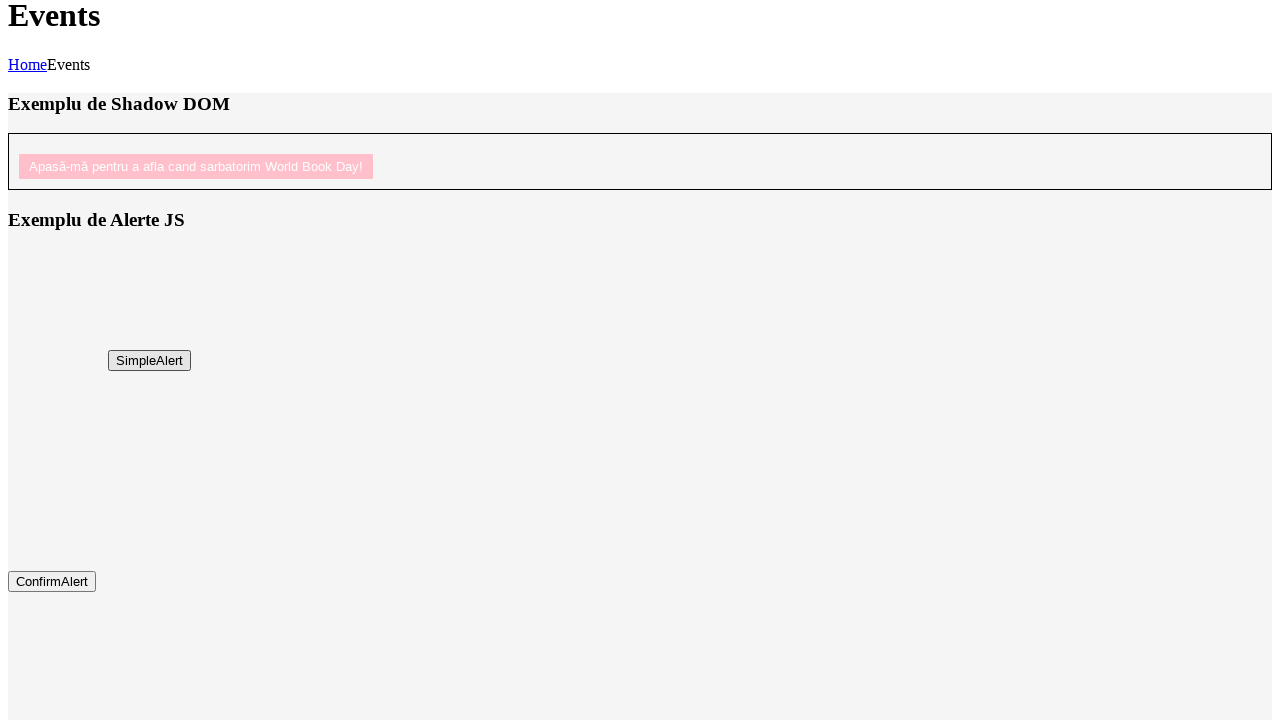